Tests DuckDuckGo search functionality by entering a search query, submitting it, and verifying the page title contains the expected search results.

Starting URL: https://duckduckgo.com

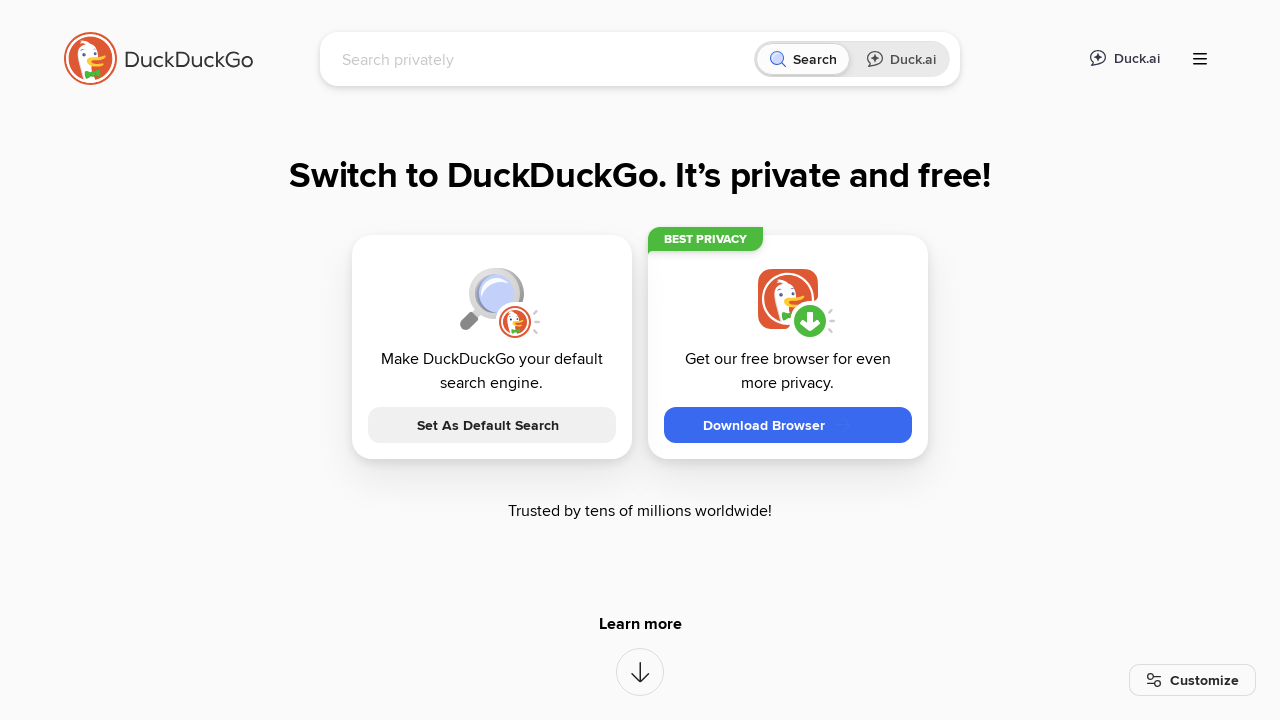

Clicked on the search input field at (544, 59) on [name="q"]
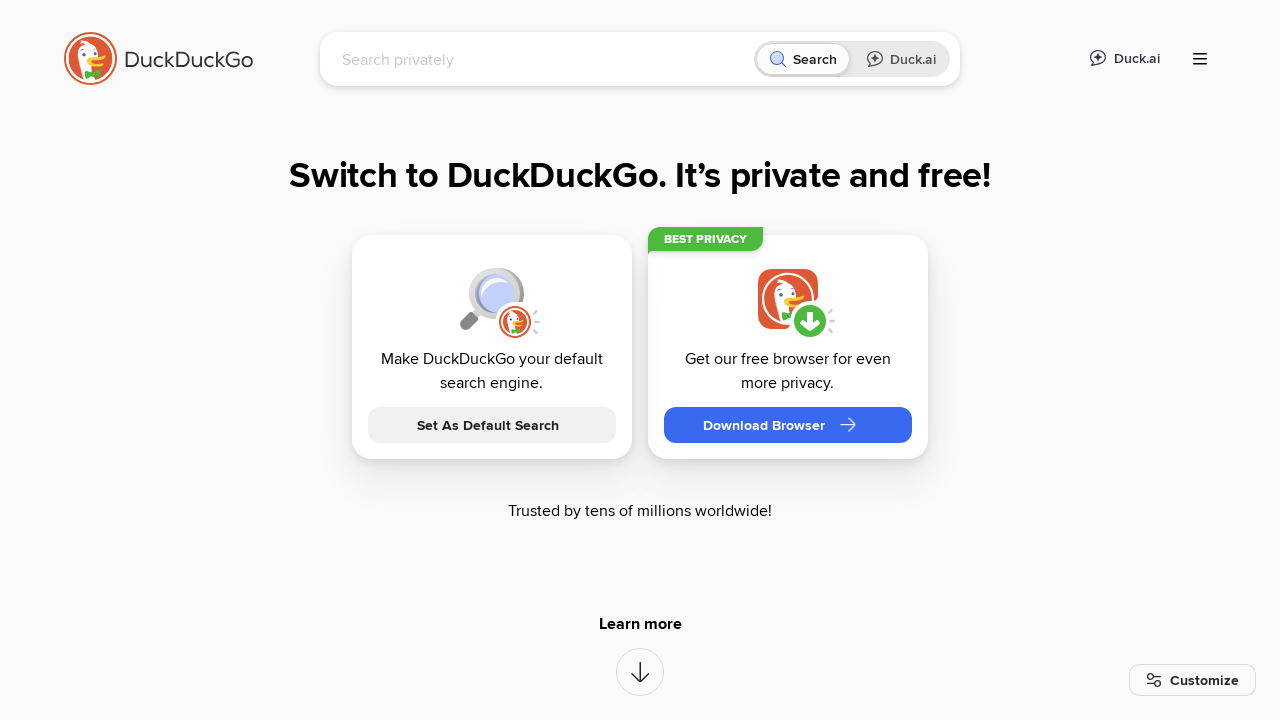

Typed 'LambdaTest' into the search field on [name="q"]
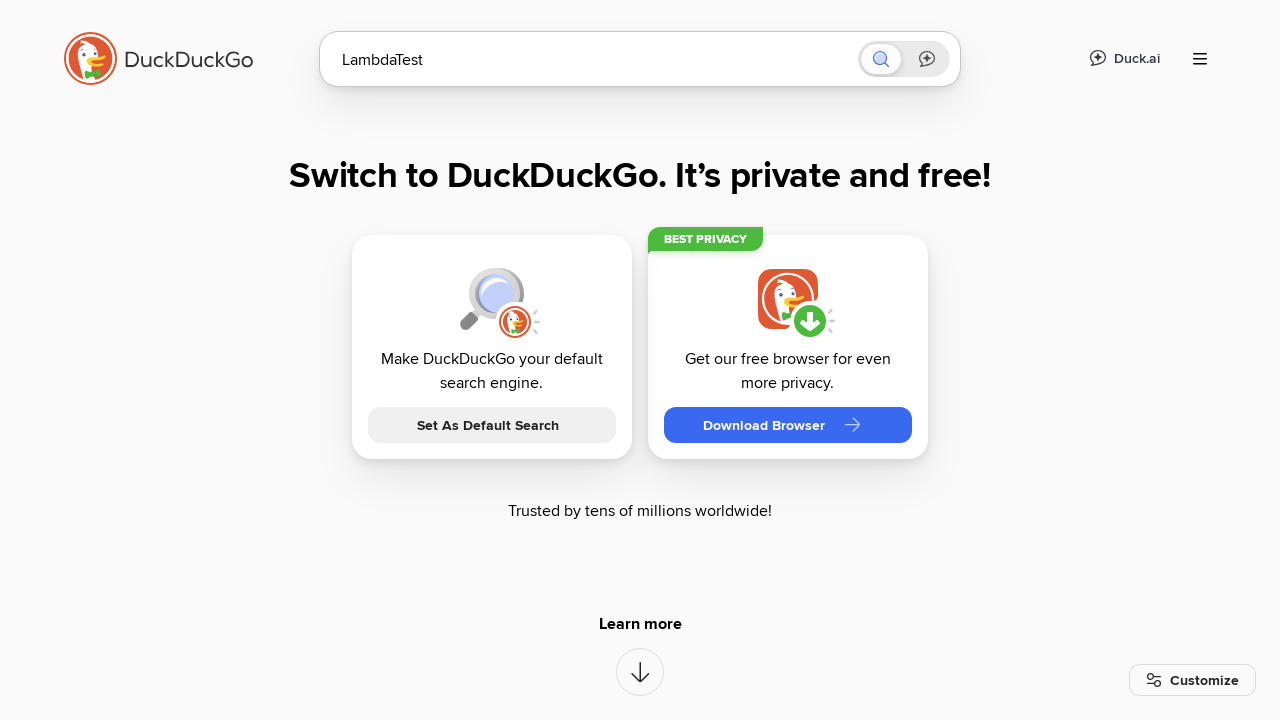

Pressed Enter to submit the search query on [name="q"]
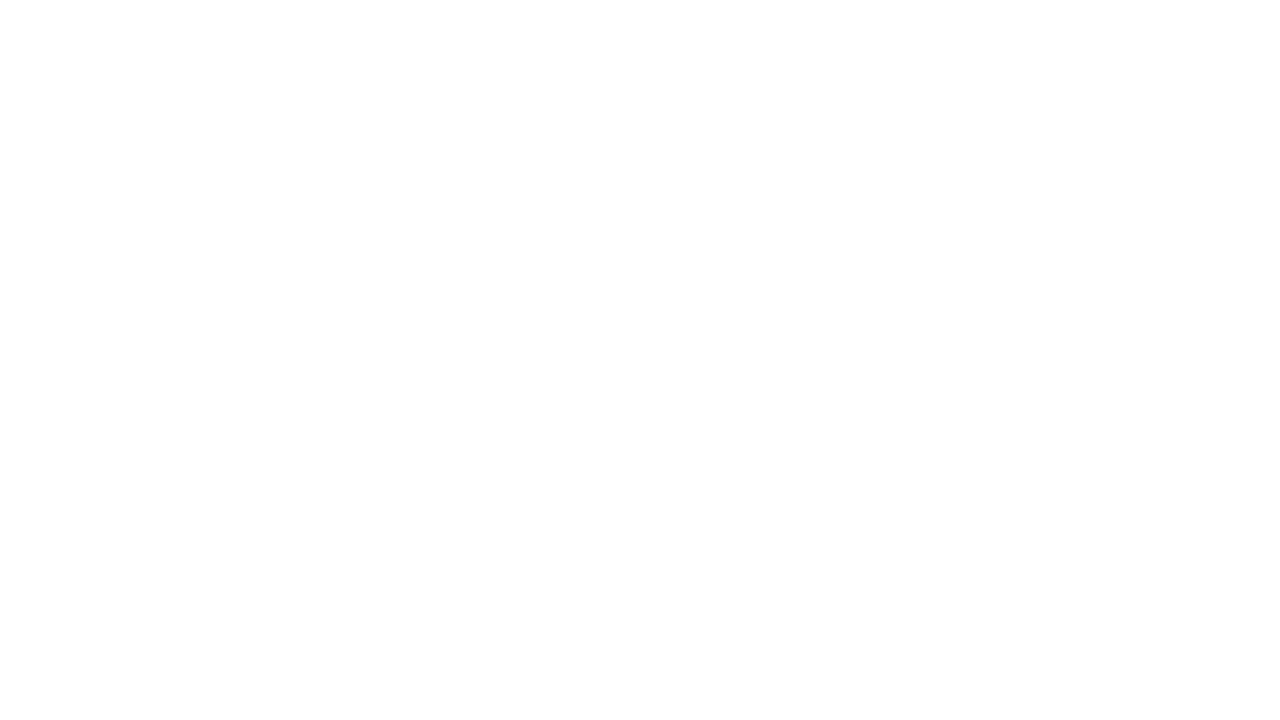

Waited for page to load (domcontentloaded state)
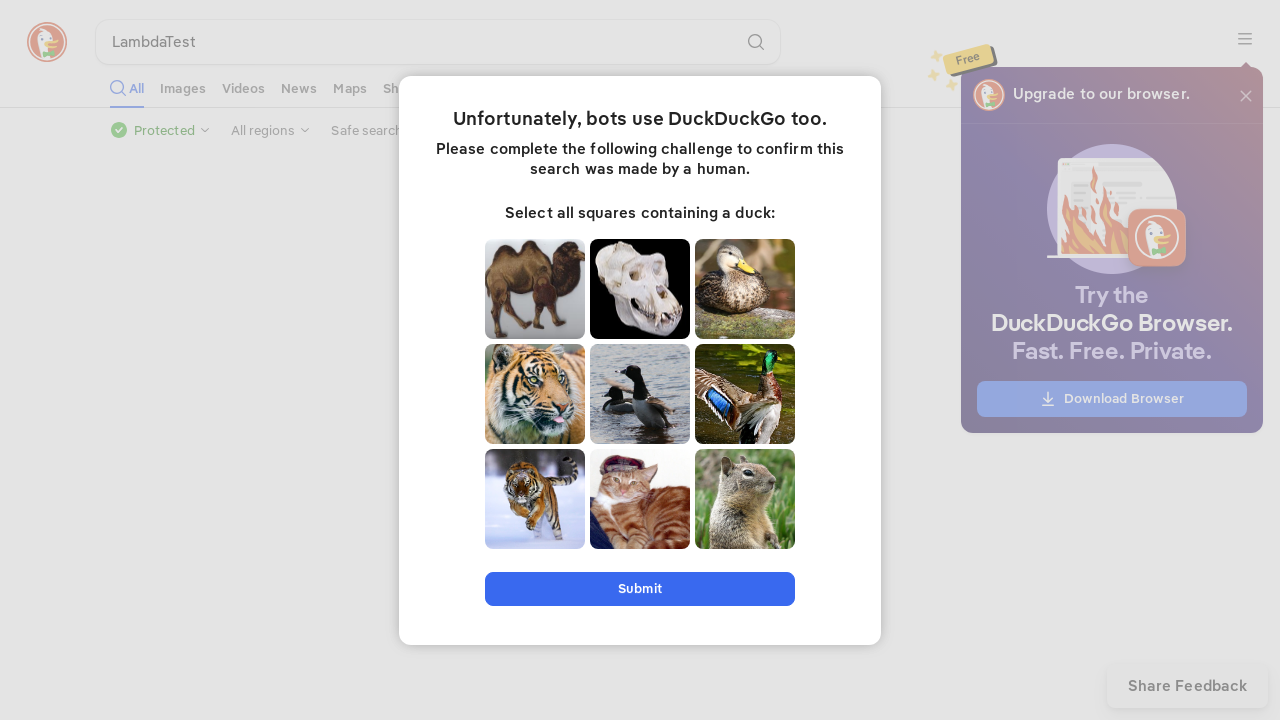

Retrieved page title: 'LambdaTest at DuckDuckGo'
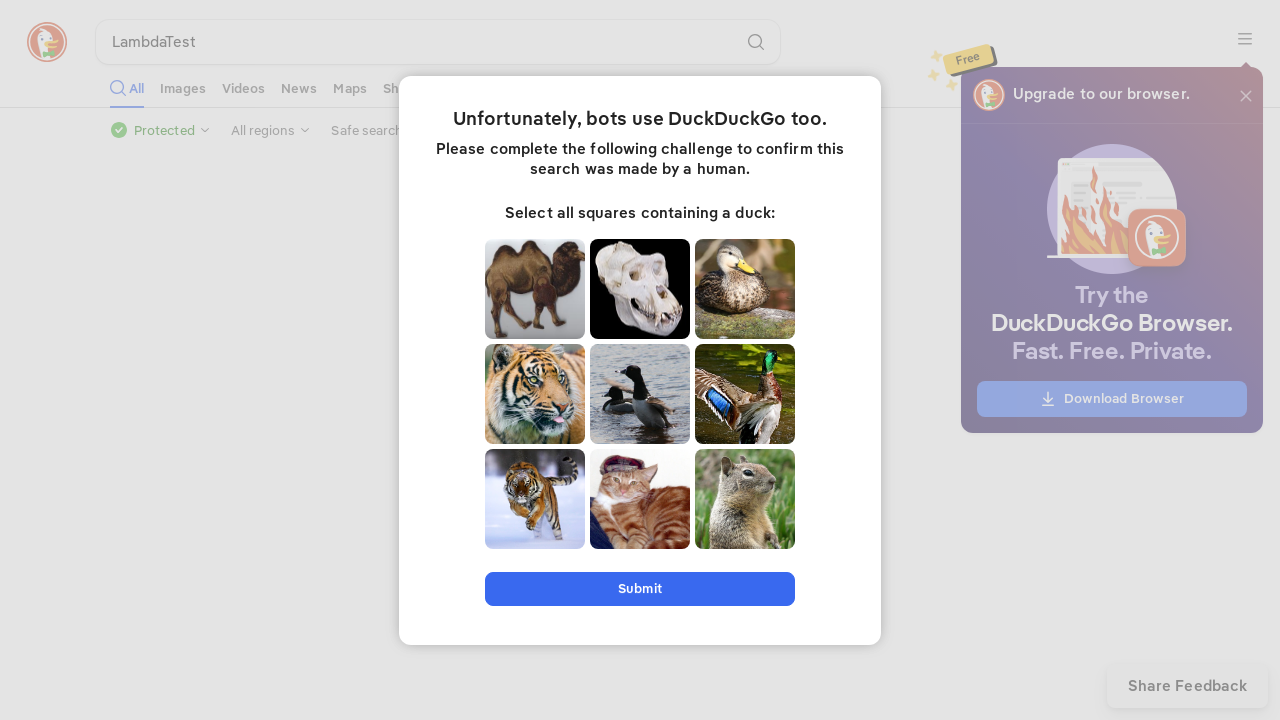

Verified page title matches expected result 'LambdaTest at DuckDuckGo'
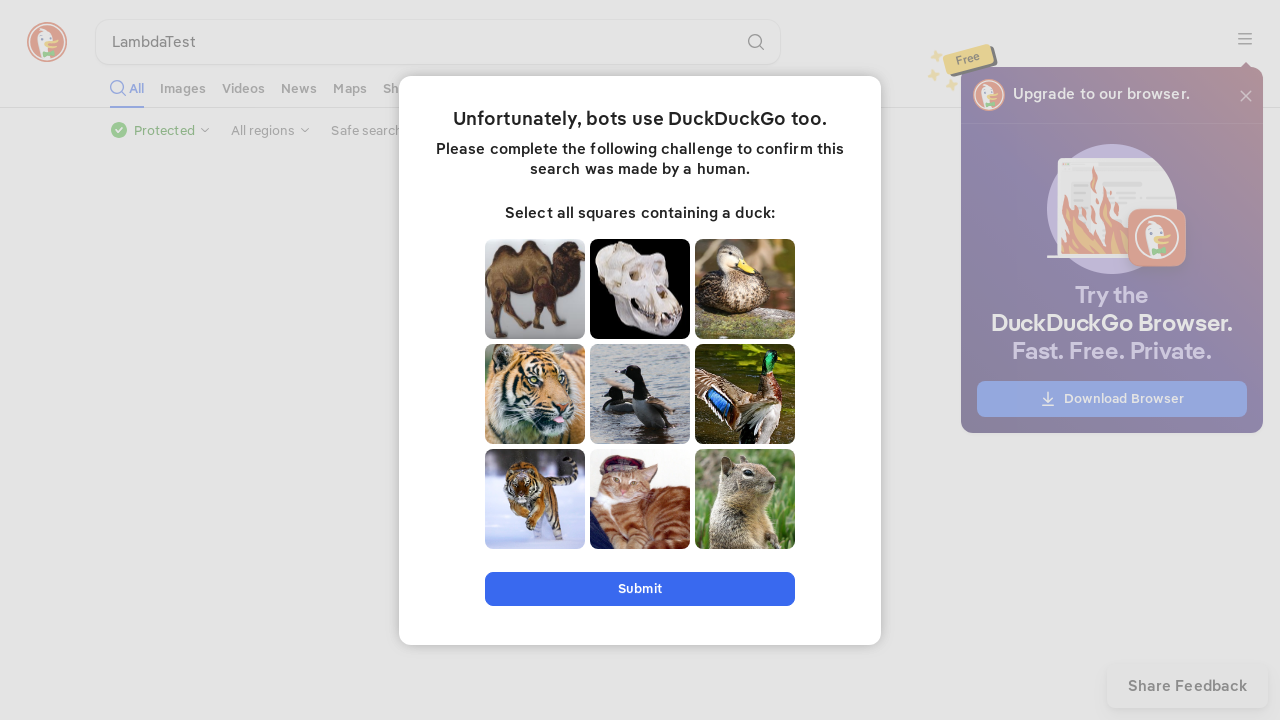

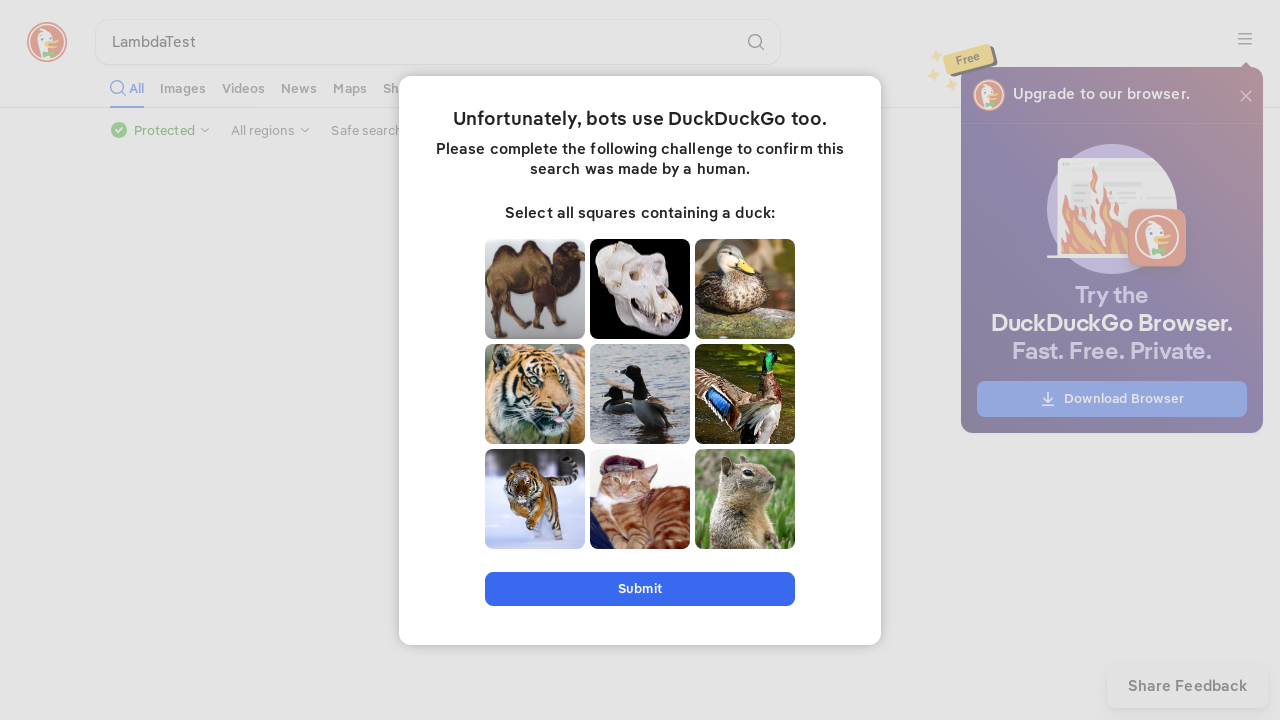